Tests JavaScript confirm dialog by clicking a button to trigger it, then dismissing (canceling) the dialog

Starting URL: https://automationfc.github.io/basic-form/

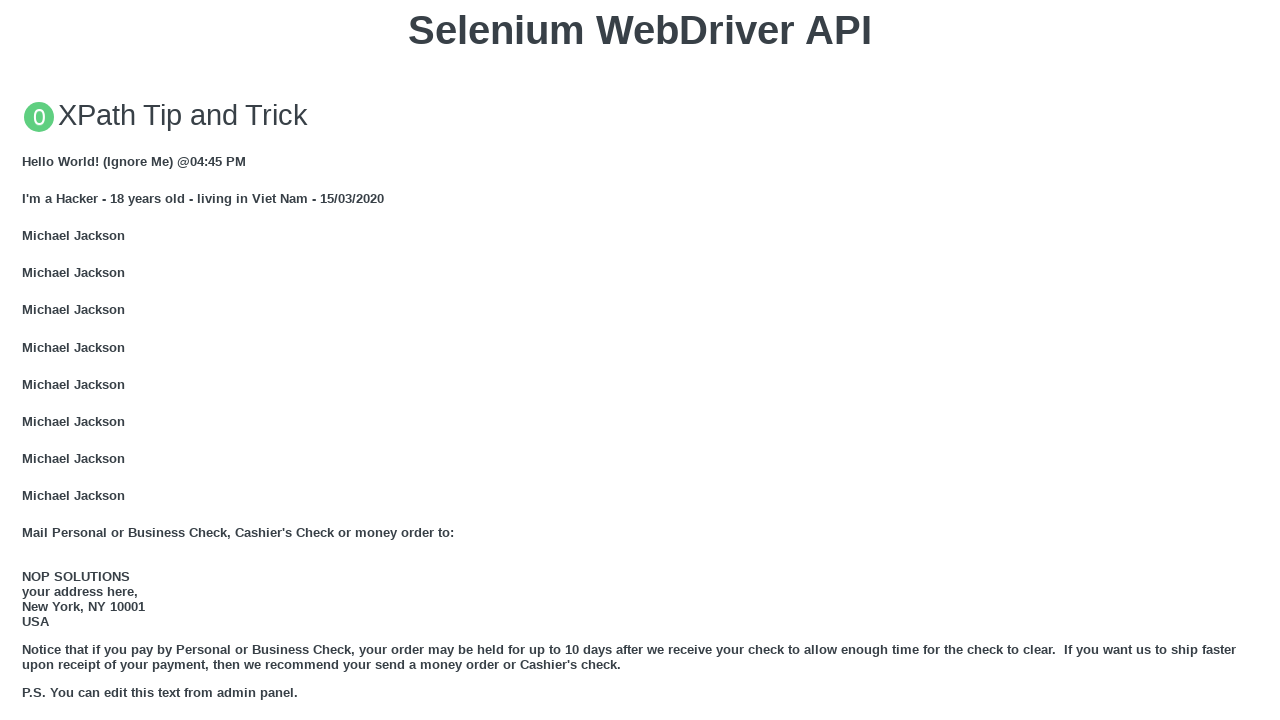

Registered dialog handler to dismiss confirm dialogs
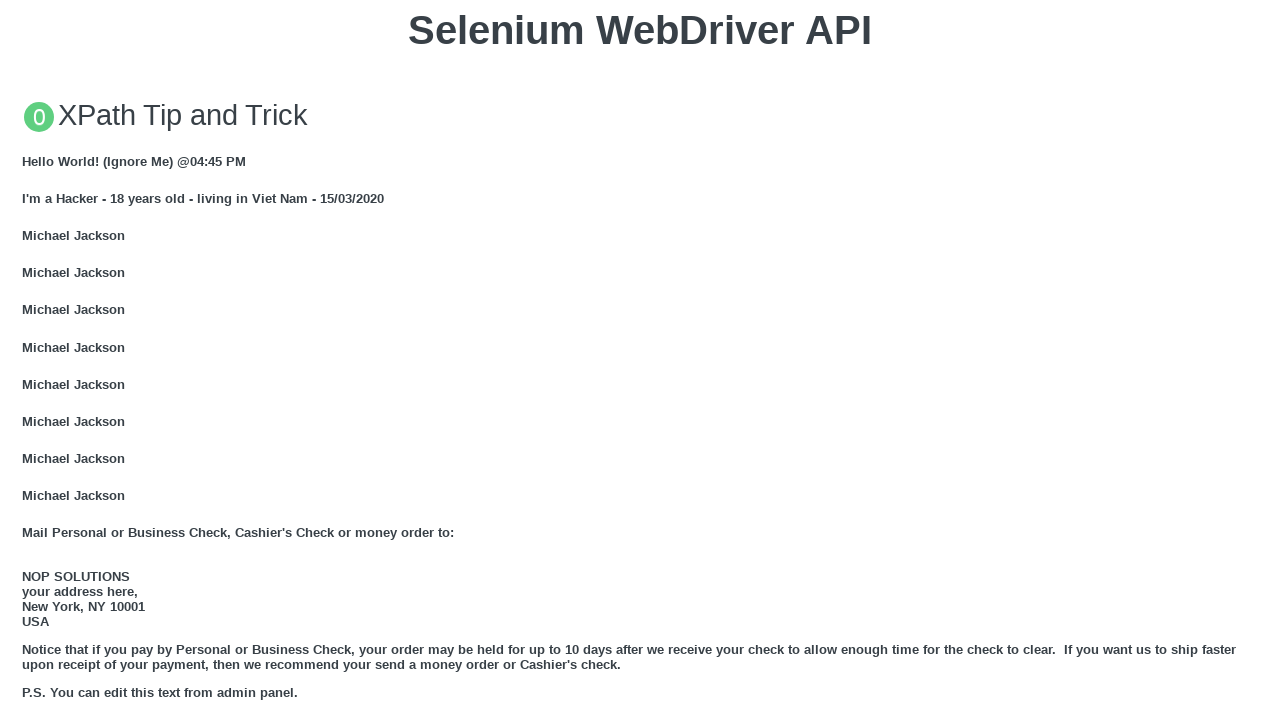

Clicked button to trigger JavaScript confirm dialog at (640, 360) on xpath=//button[text()='Click for JS Confirm']
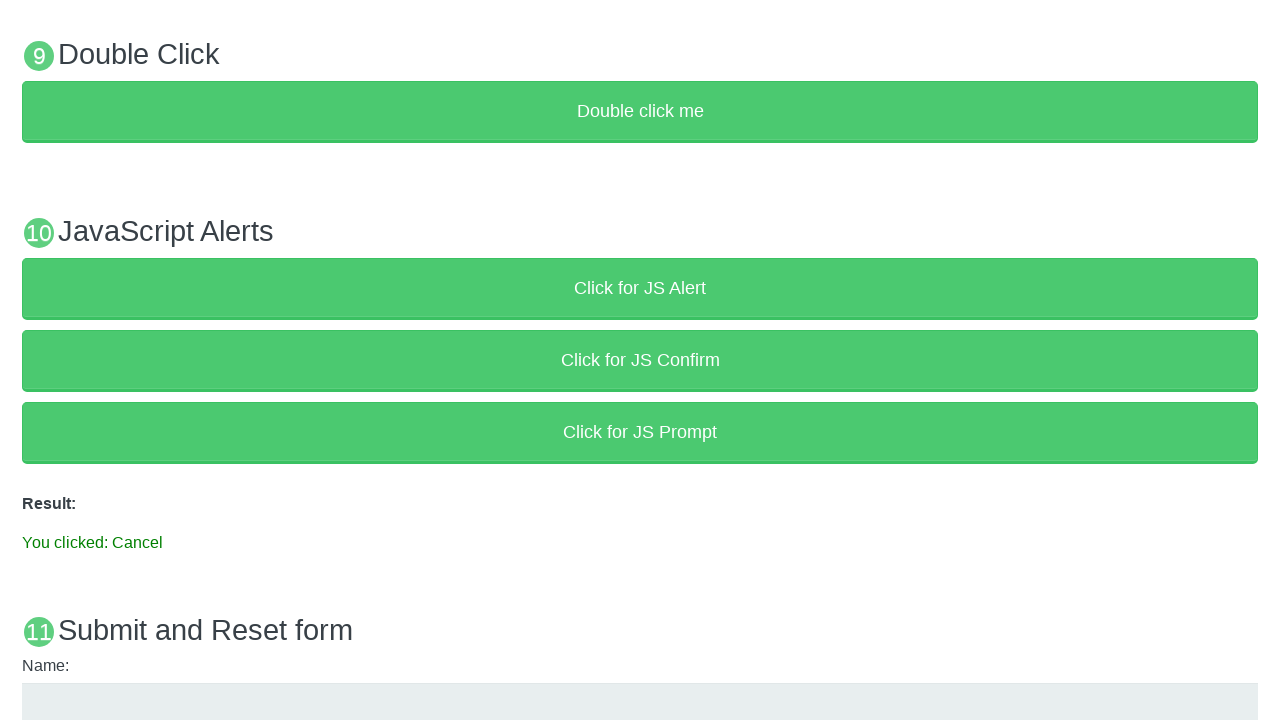

Confirmed dialog was dismissed and result text appeared
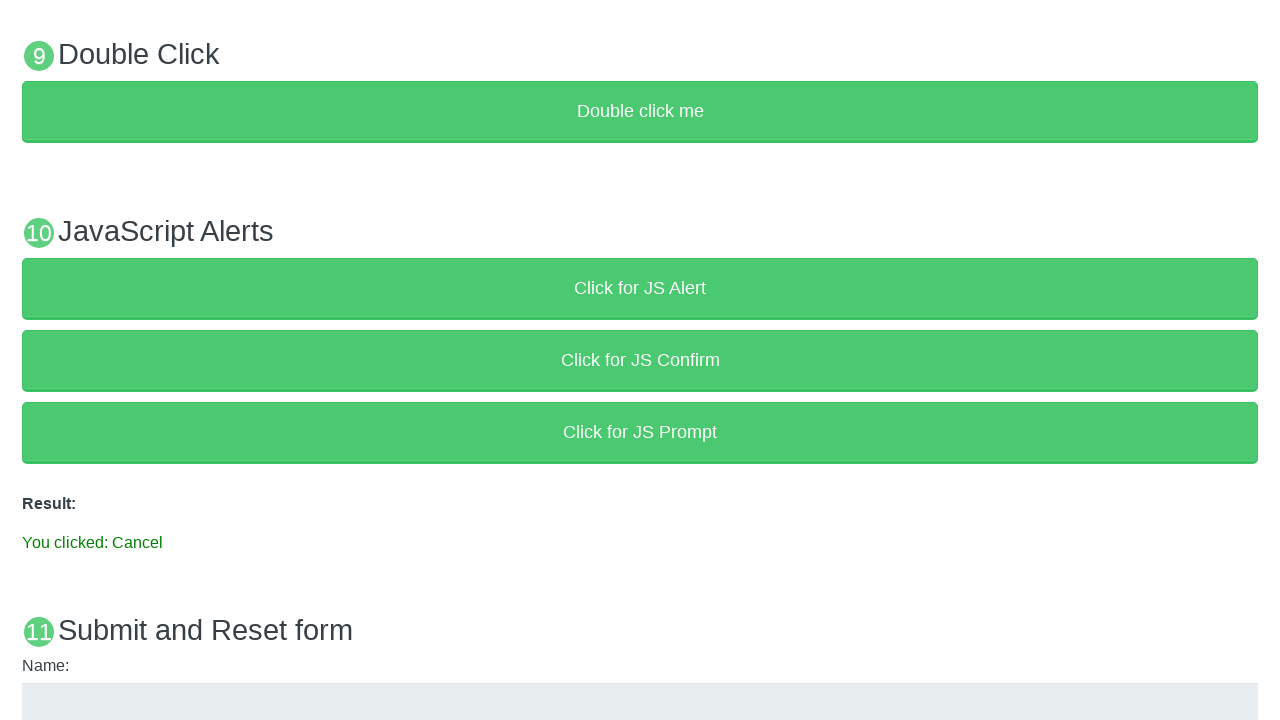

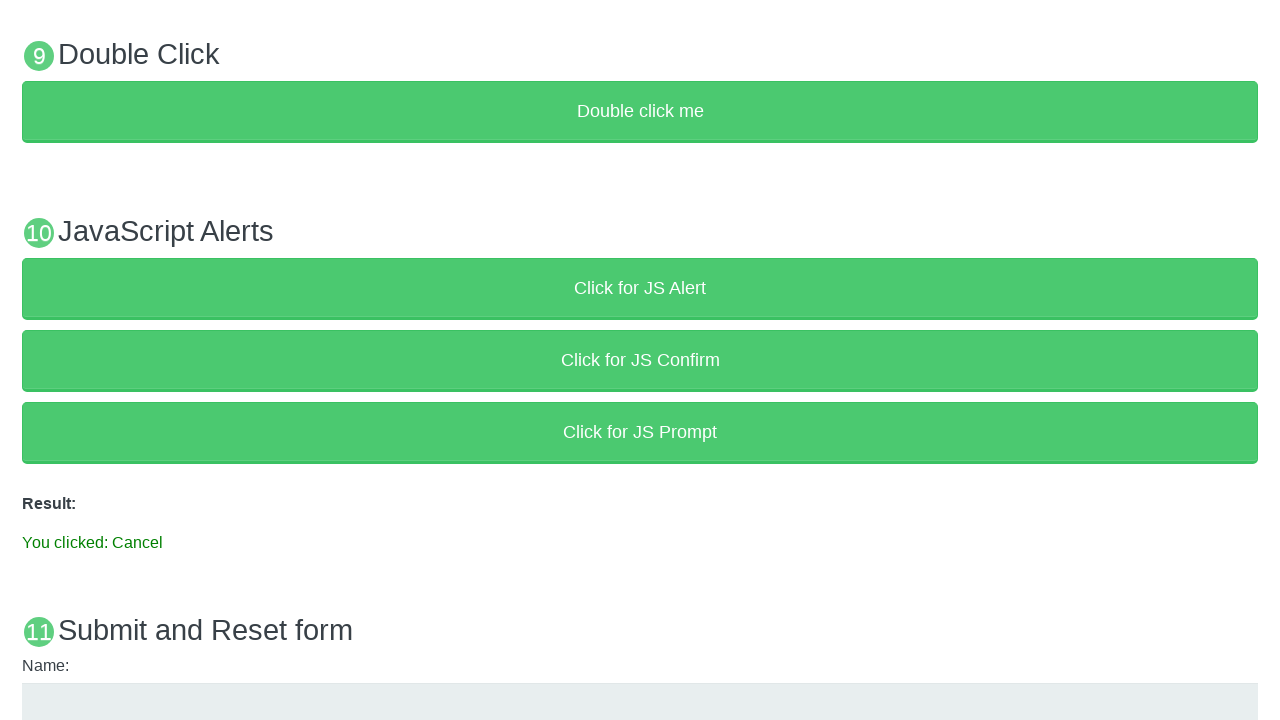